Tests drag and drop functionality by dragging an element from one location and dropping it to another target location

Starting URL: https://www.leafground.com/drag.xhtml

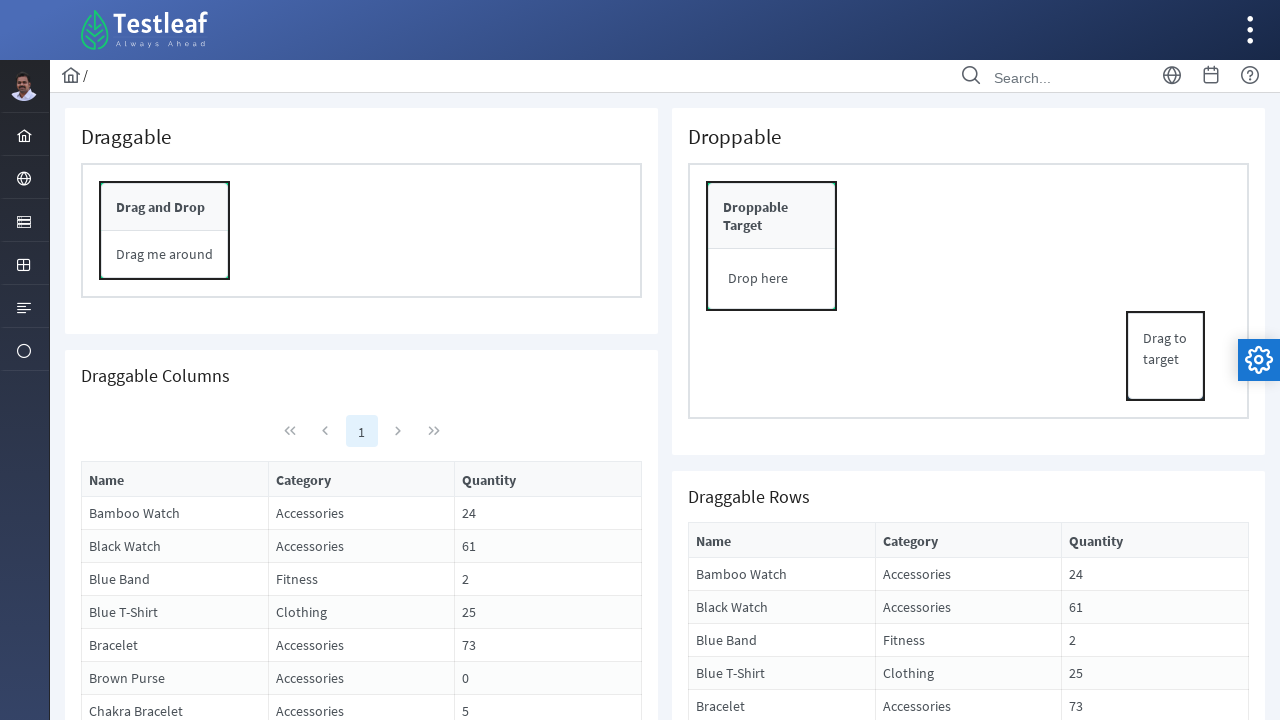

Located draggable element with id 'form:drag_content'
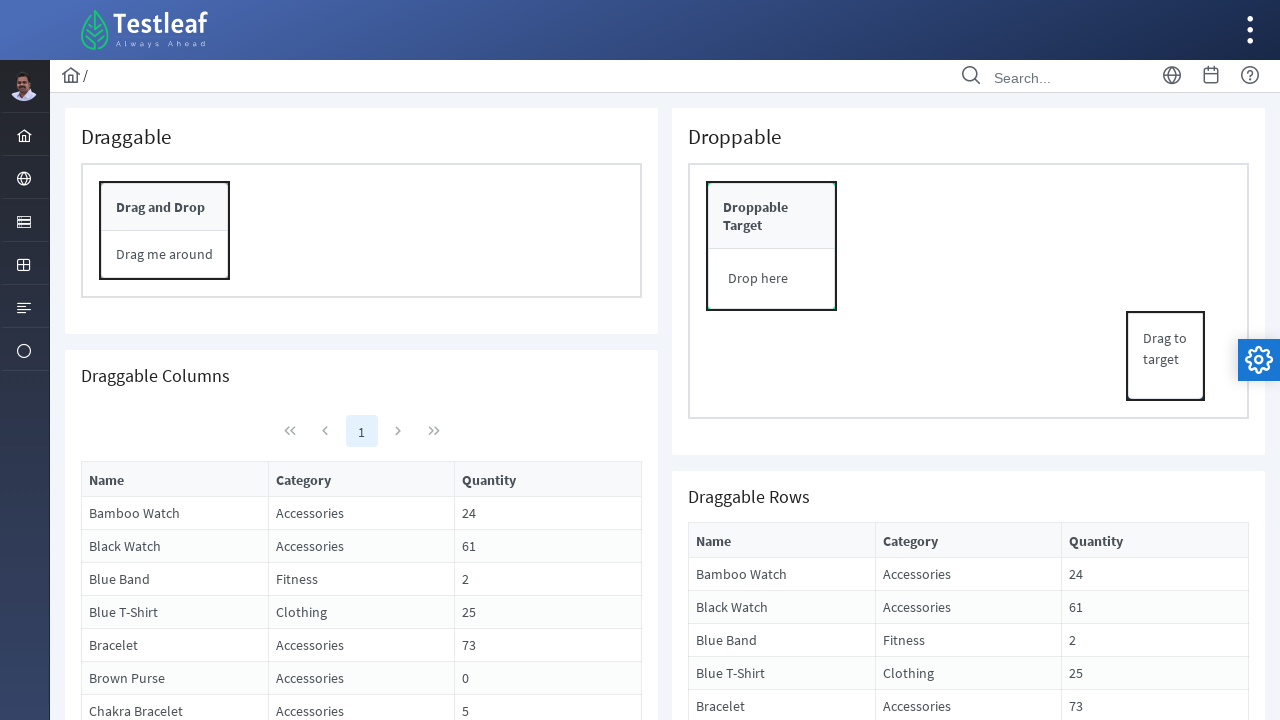

Located drop target element with id 'form:drop'
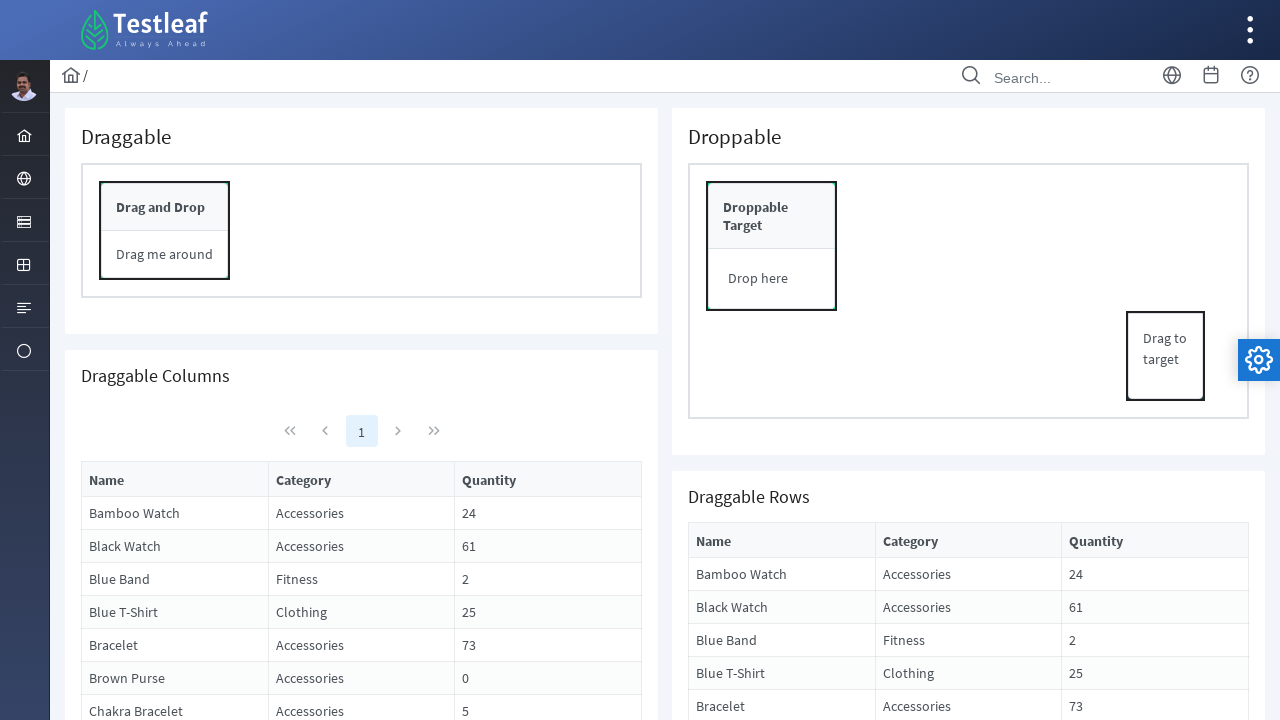

Dragged element from source location and dropped it to target location at (772, 246)
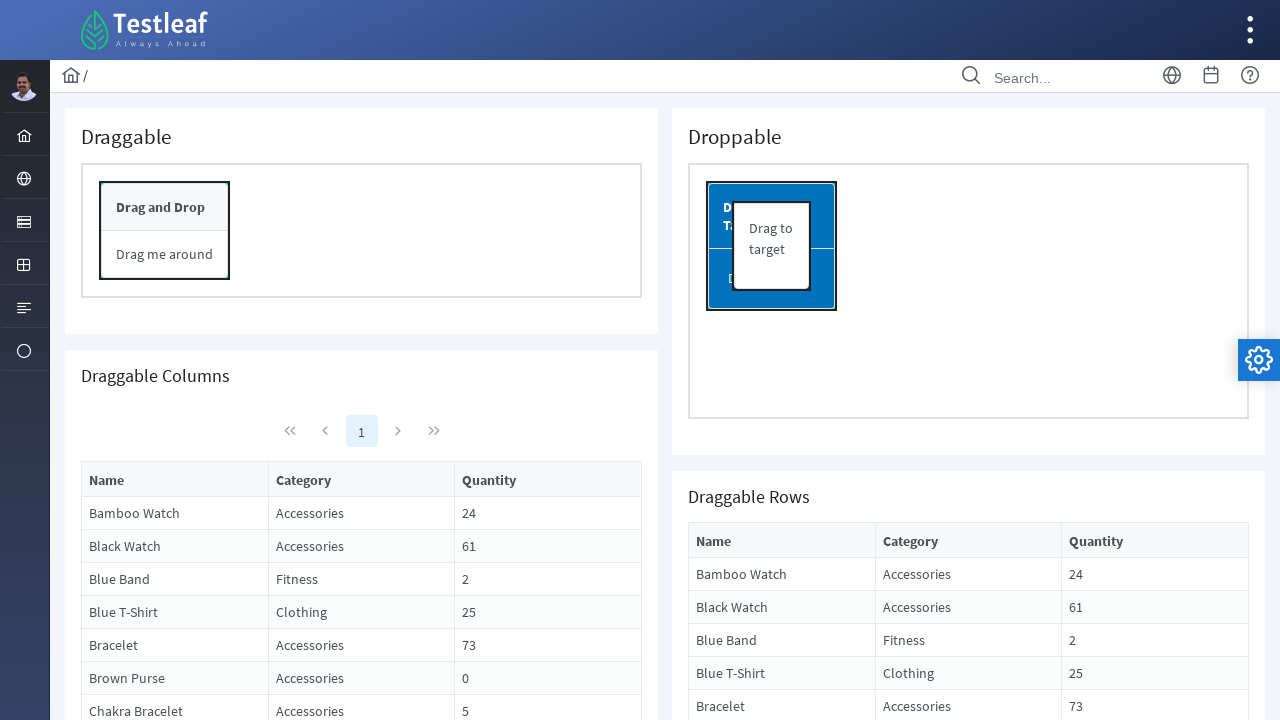

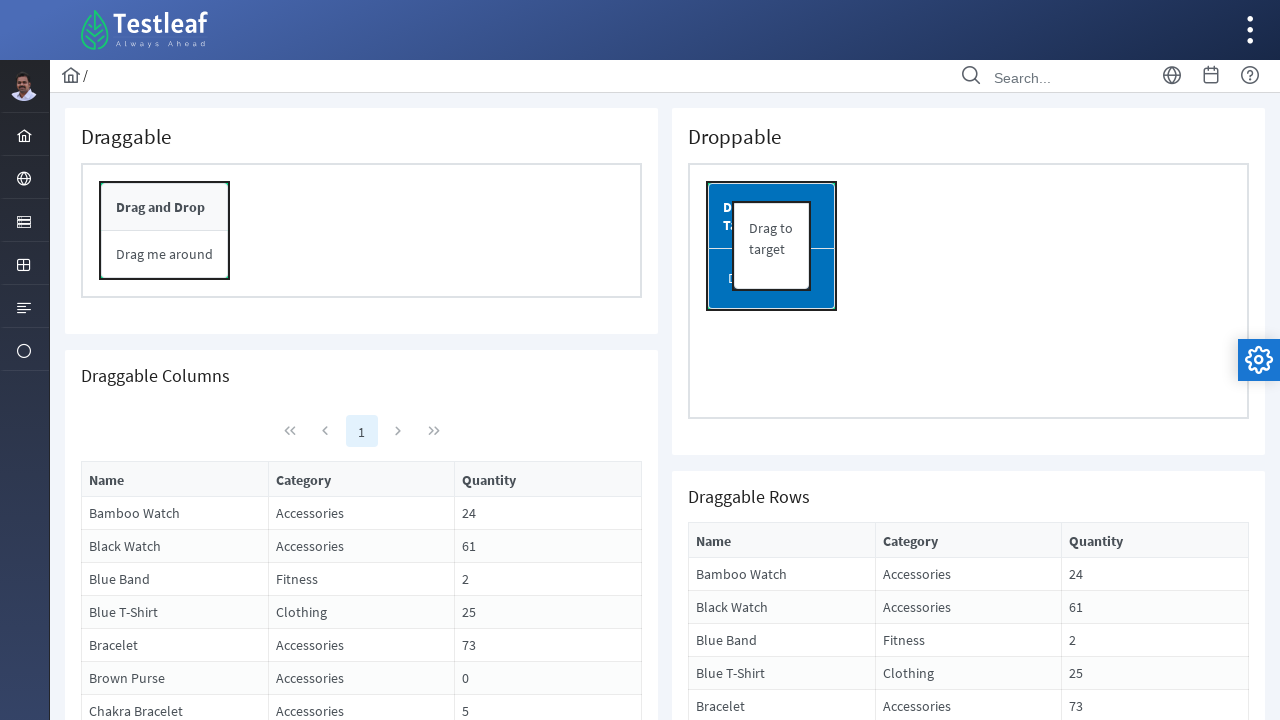